Adds specific vegetables (Cucumber, Brocolli, Beetroot) to the shopping cart by finding them in the product list and clicking their add buttons

Starting URL: https://rahulshettyacademy.com/seleniumPractise/

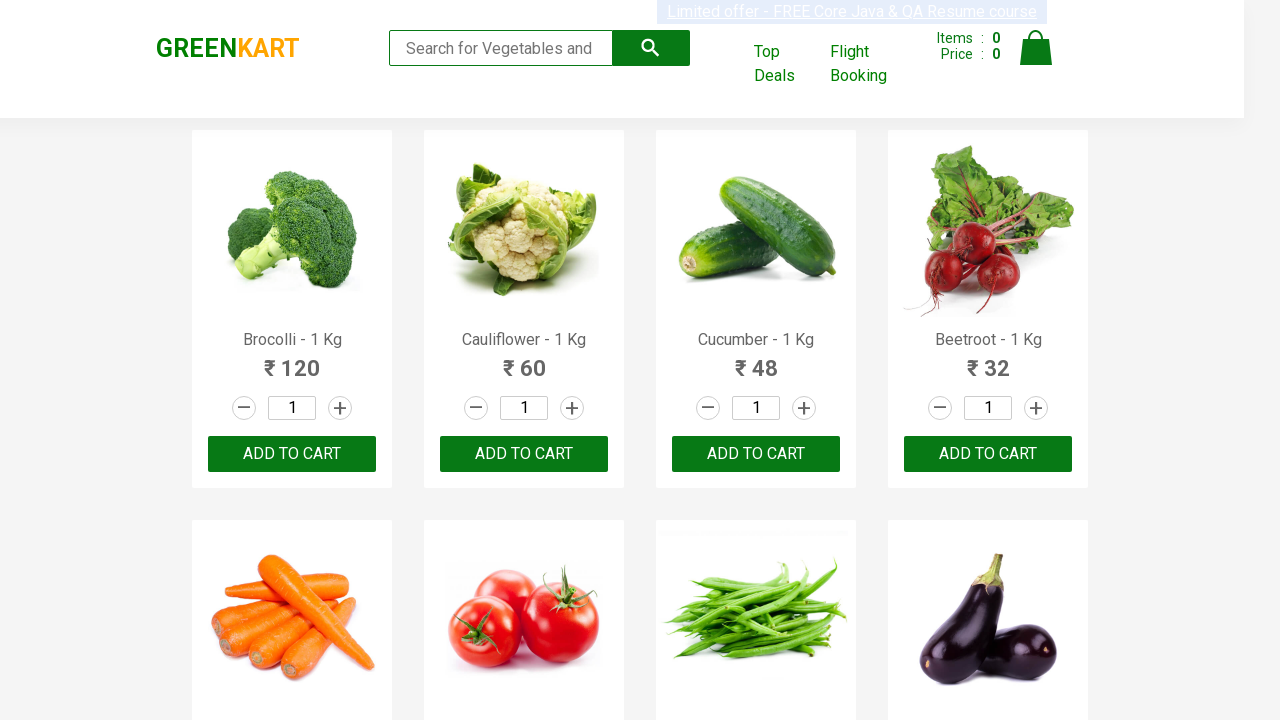

Retrieved all product names from the page
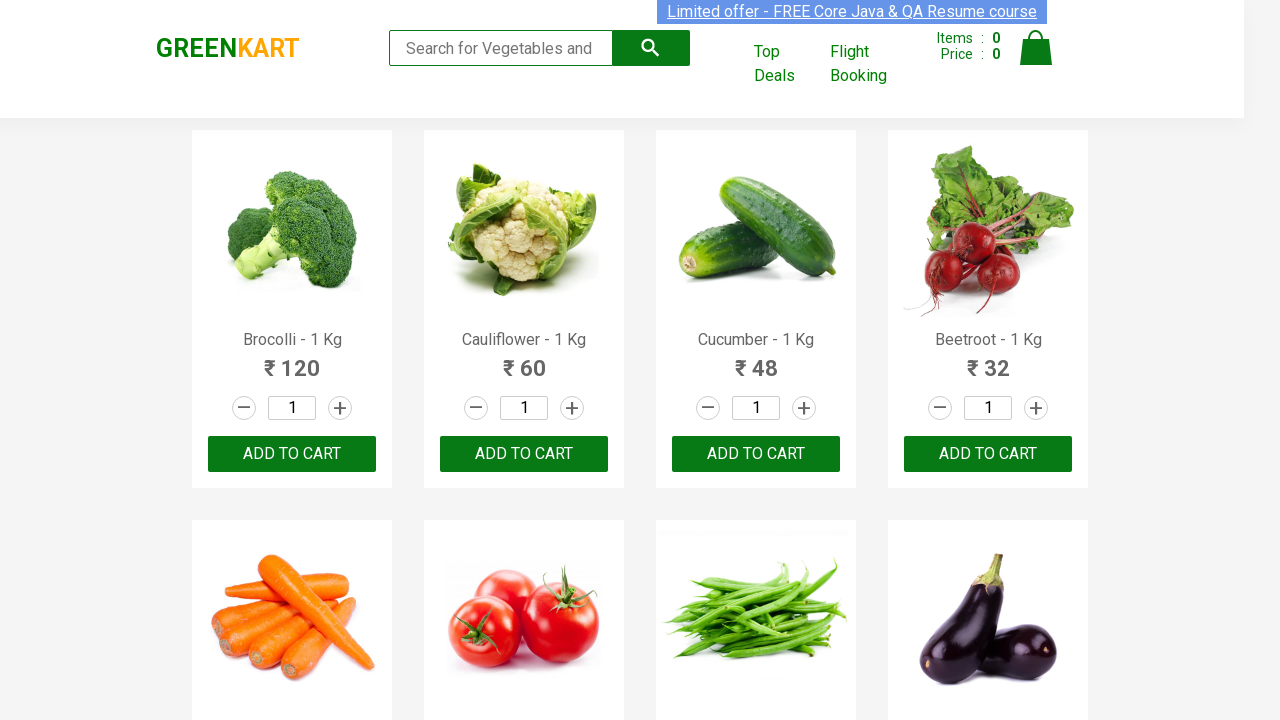

Retrieved product text at index 0
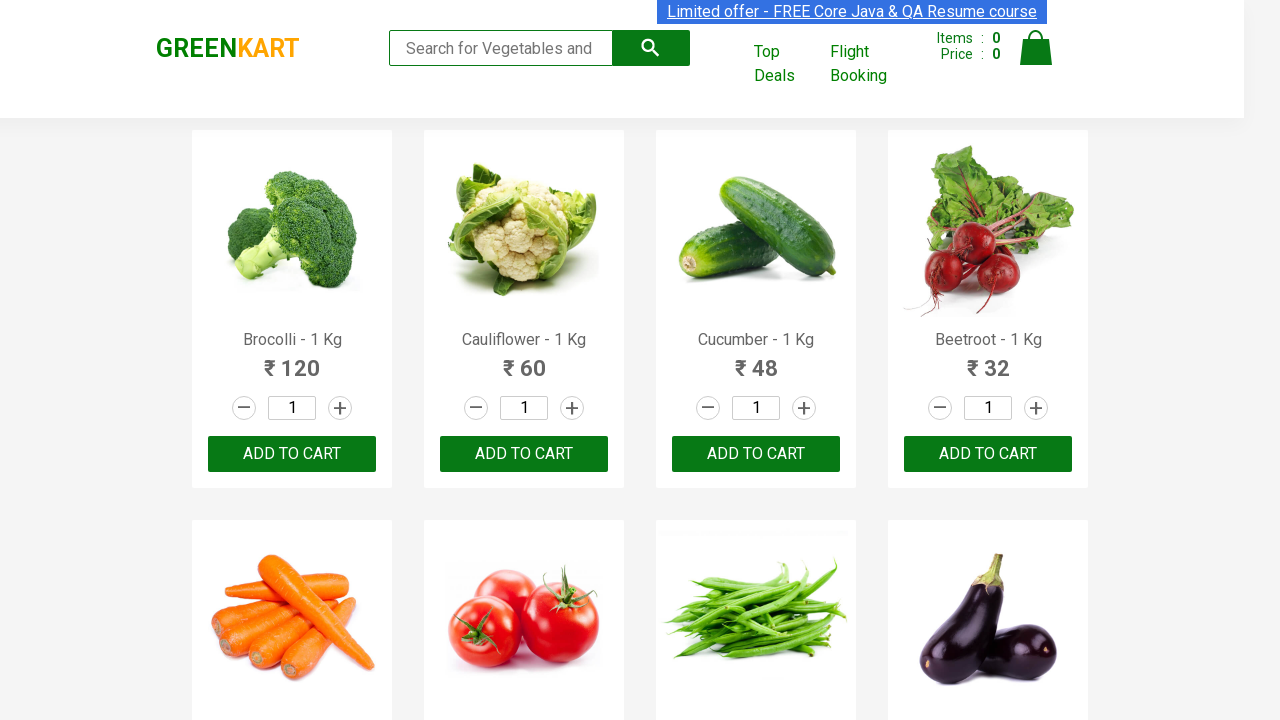

Added 'Brocolli' to shopping cart at (292, 454) on xpath=//div[@class='product-action']/button >> nth=0
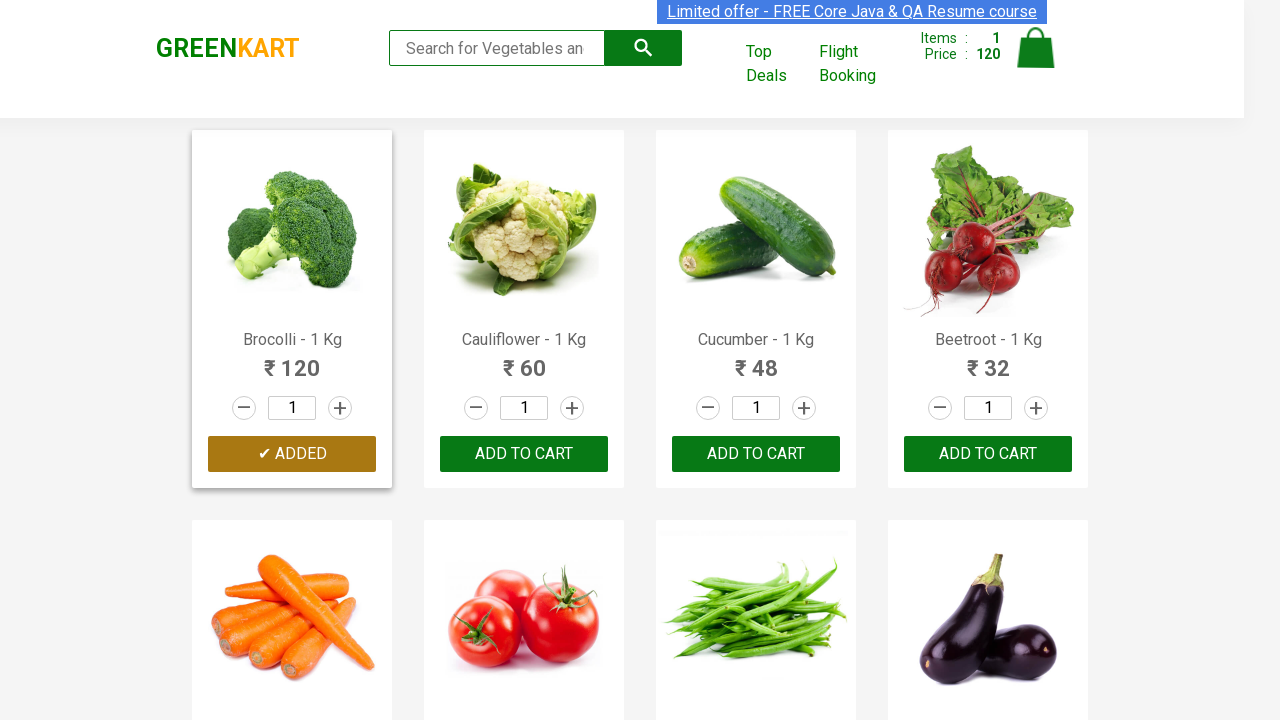

Retrieved product text at index 1
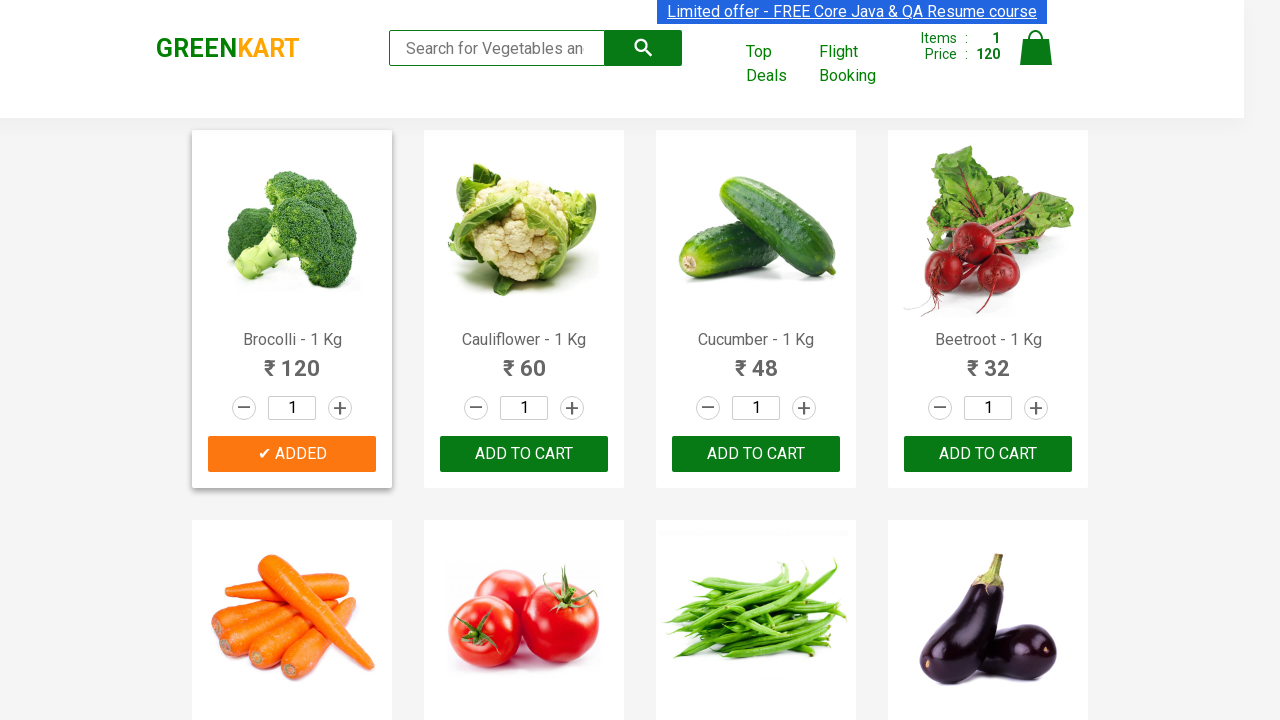

Retrieved product text at index 2
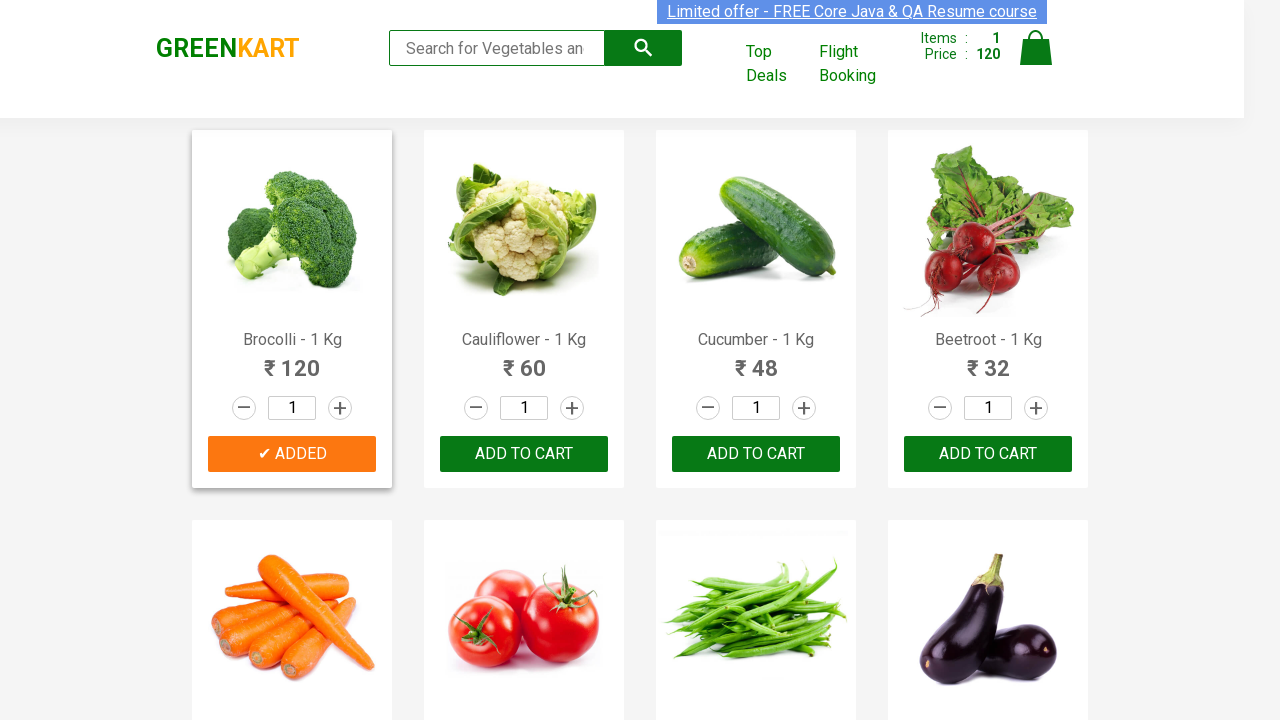

Added 'Cucumber' to shopping cart at (756, 454) on xpath=//div[@class='product-action']/button >> nth=2
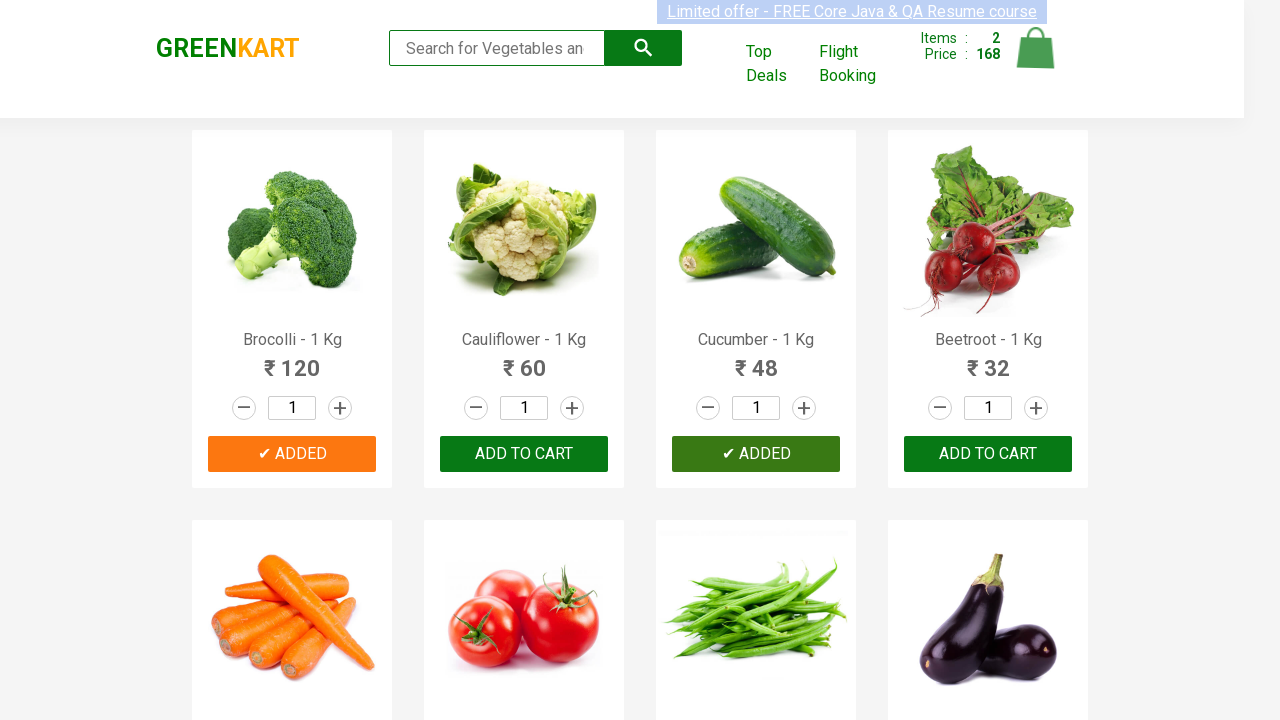

Retrieved product text at index 3
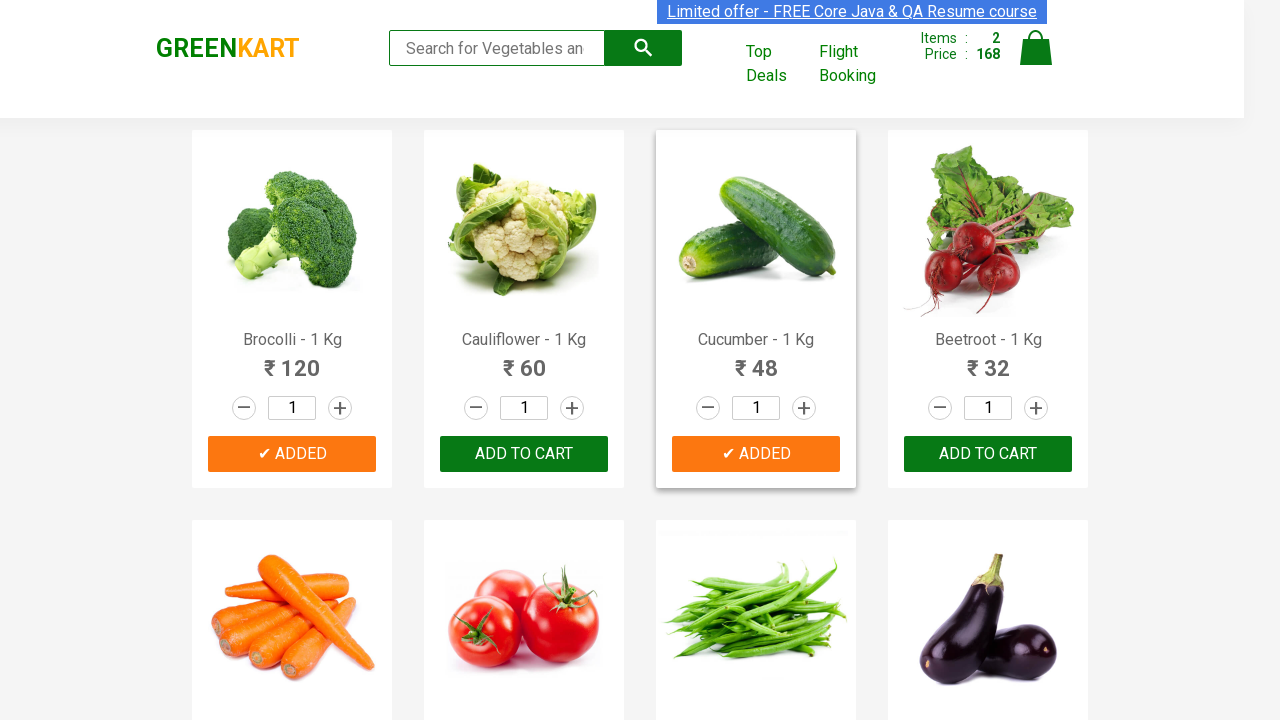

Added 'Beetroot' to shopping cart at (988, 454) on xpath=//div[@class='product-action']/button >> nth=3
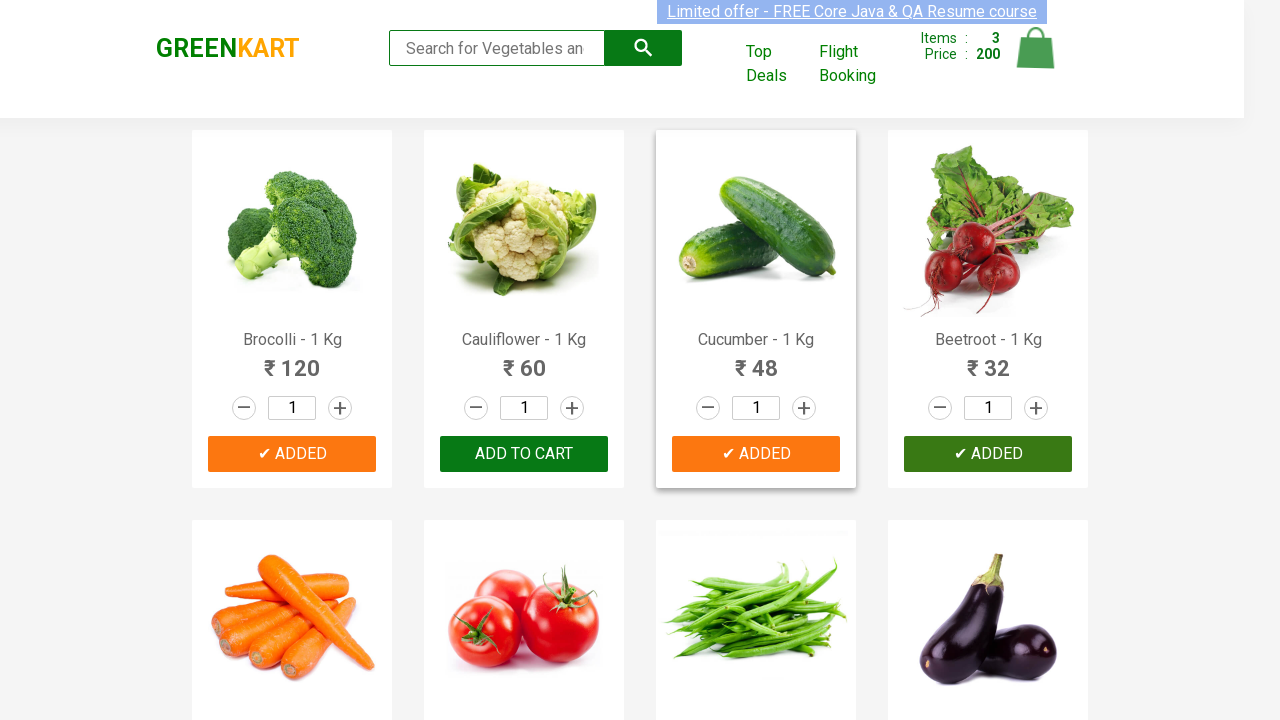

All required vegetables added to cart - shopping complete
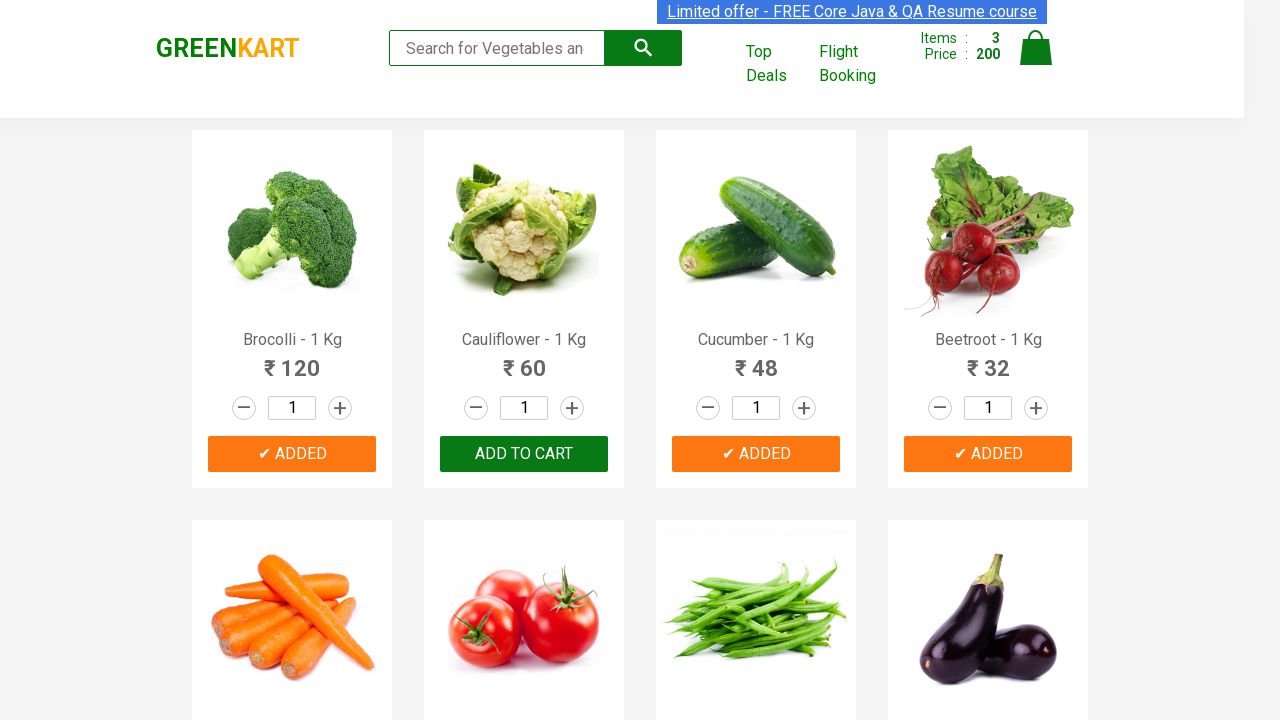

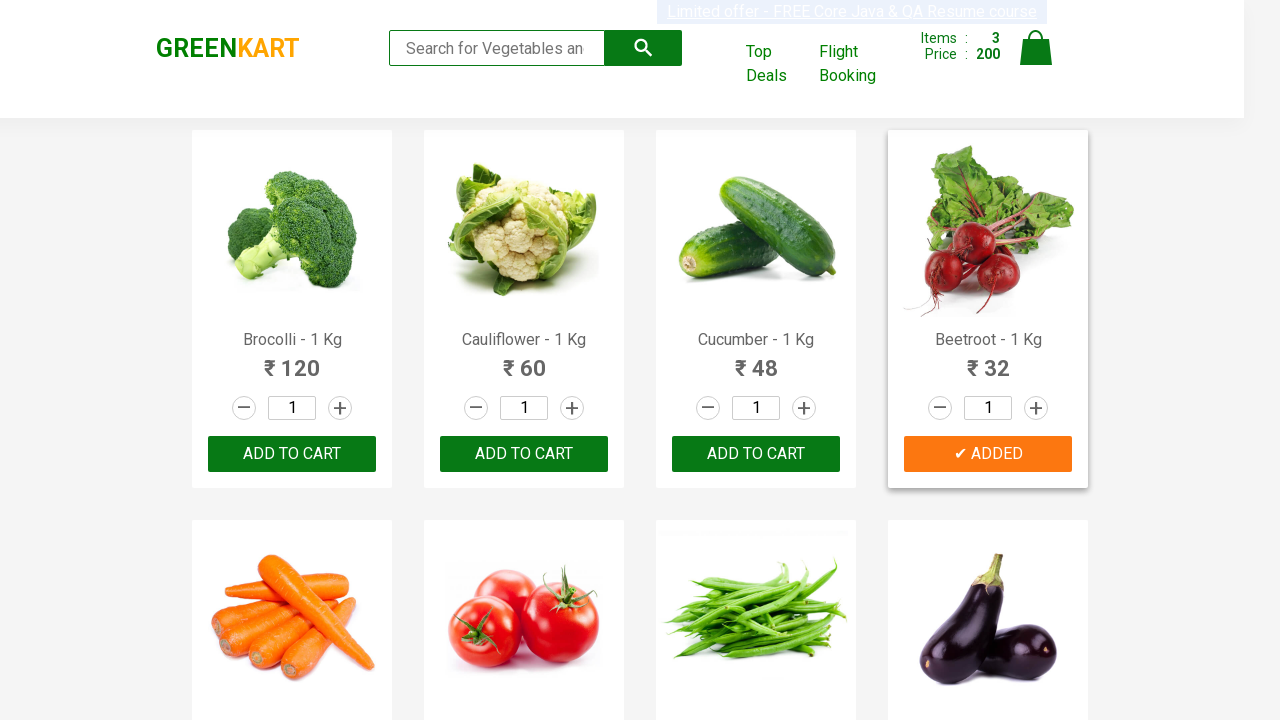